Navigates to the HTML5 test page and waits for the browser compatibility score to be calculated and displayed, then verifies video and audio score sections are visible.

Starting URL: https://html5test.opensuse.org/

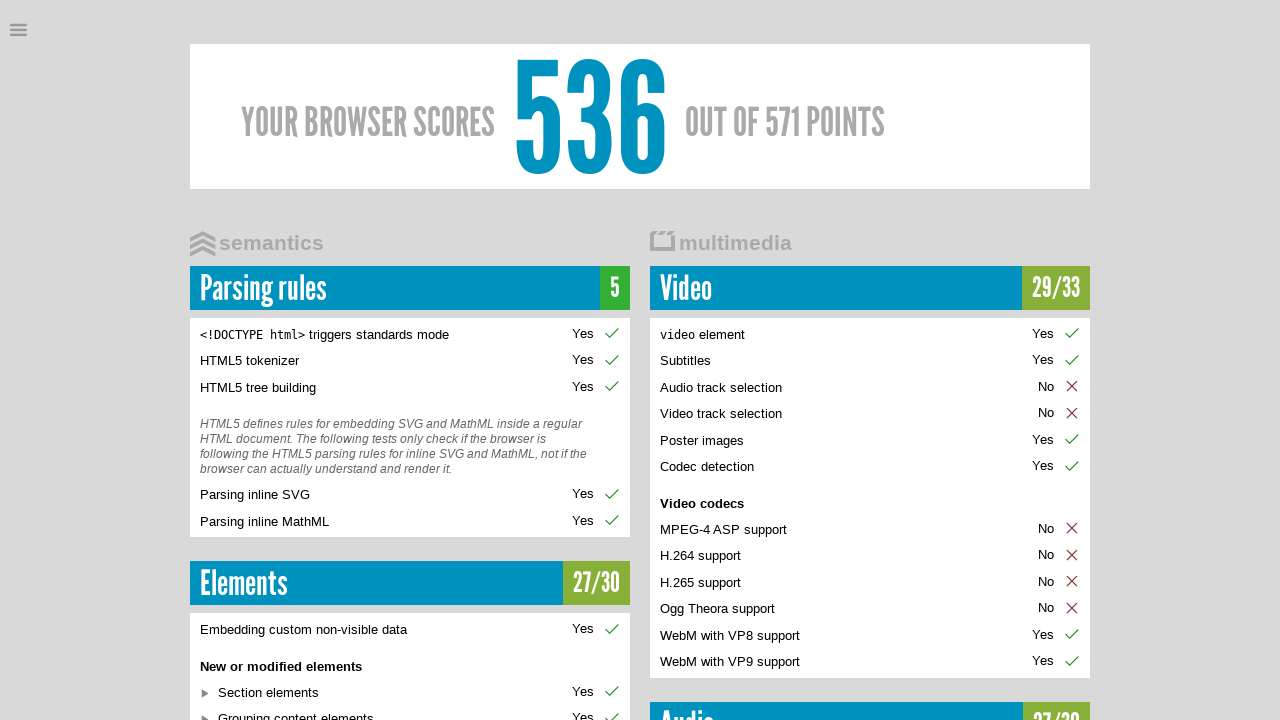

Navigated to HTML5 test page at https://html5test.opensuse.org/
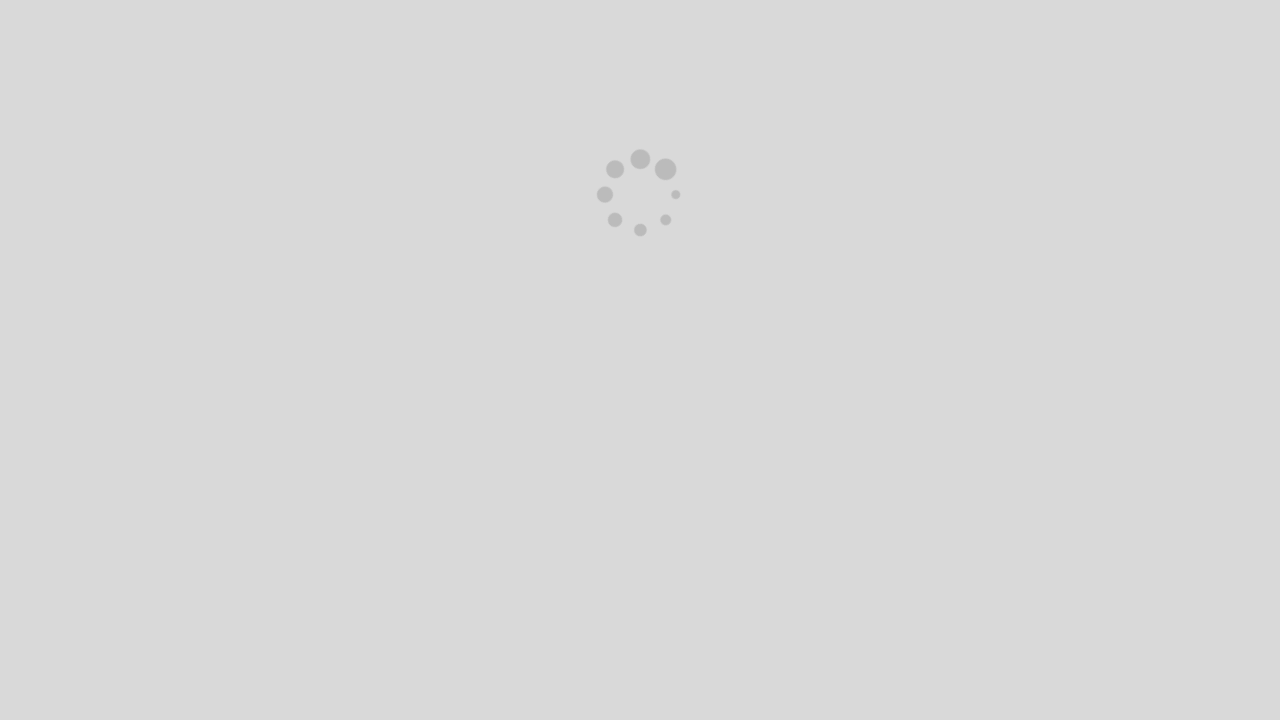

Overall score element loaded after calculation
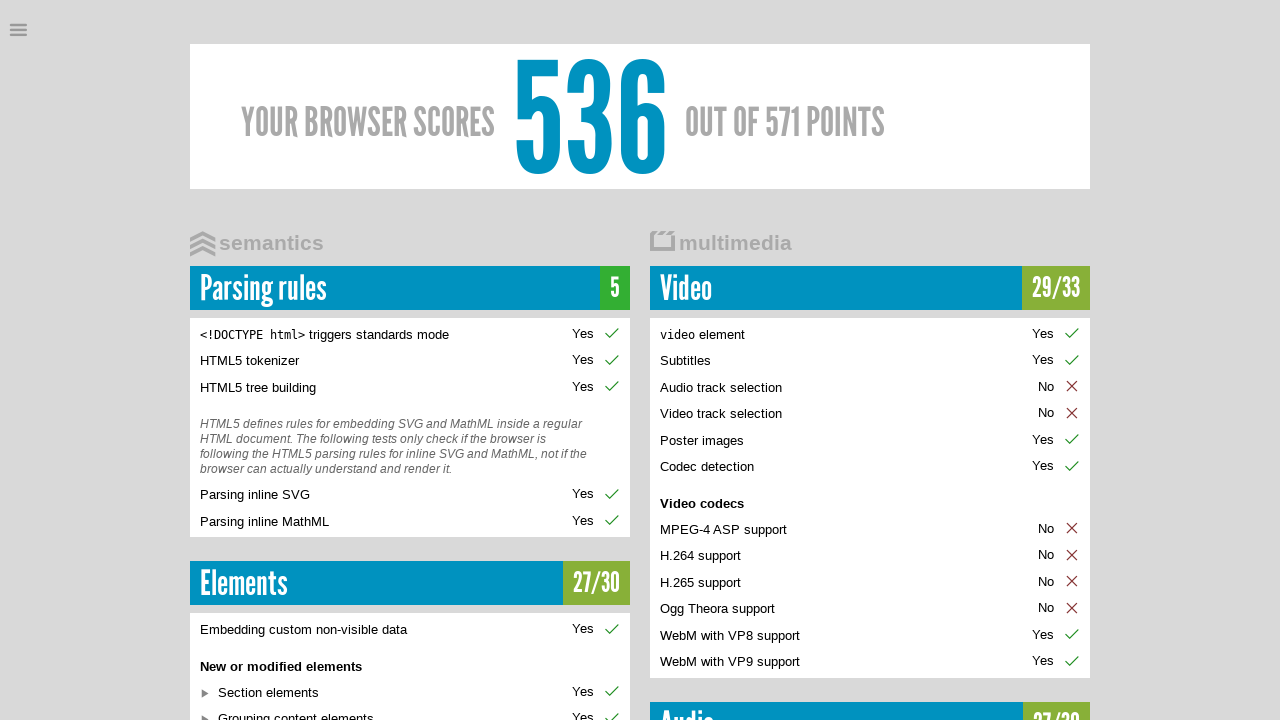

Score element confirmed visible
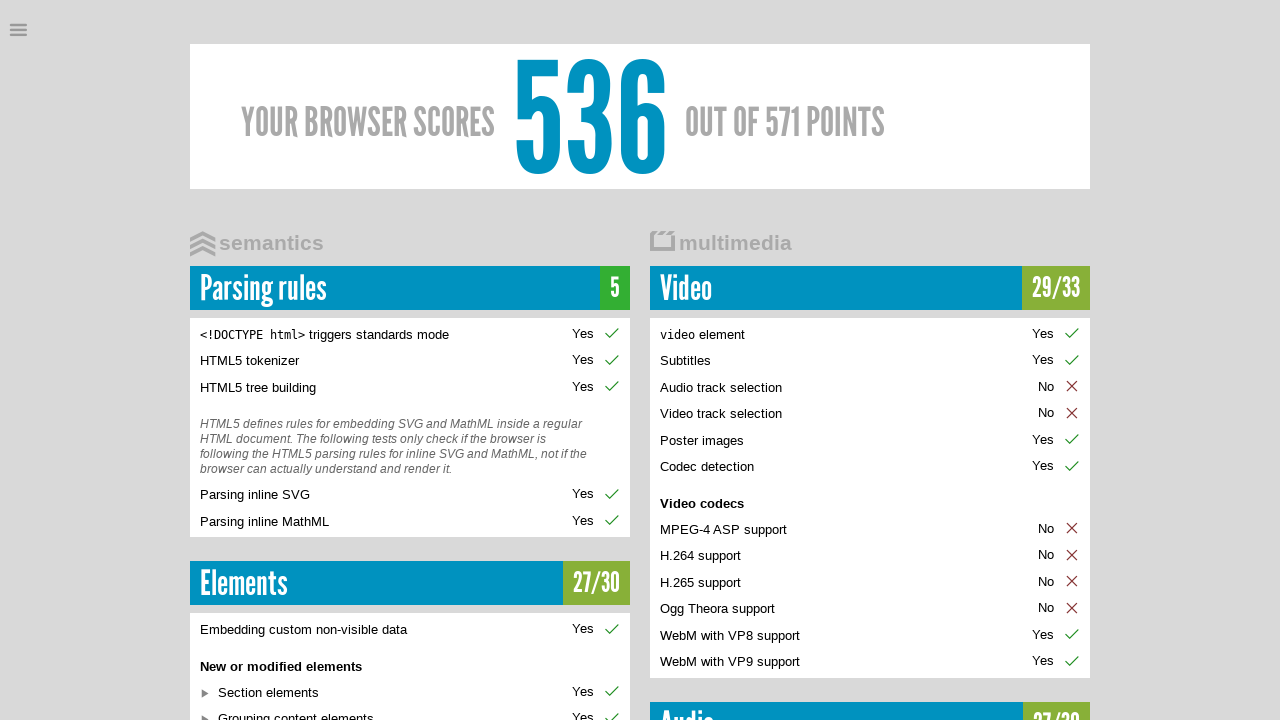

Video score section loaded
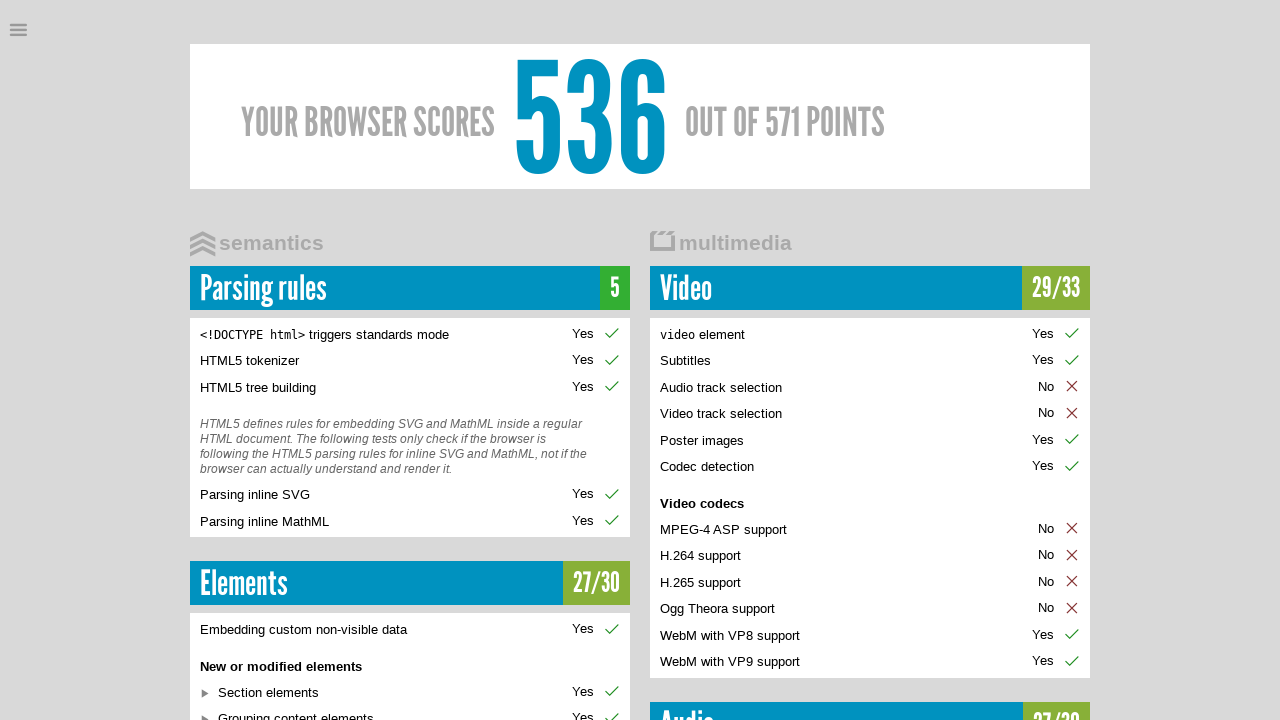

Audio score section loaded
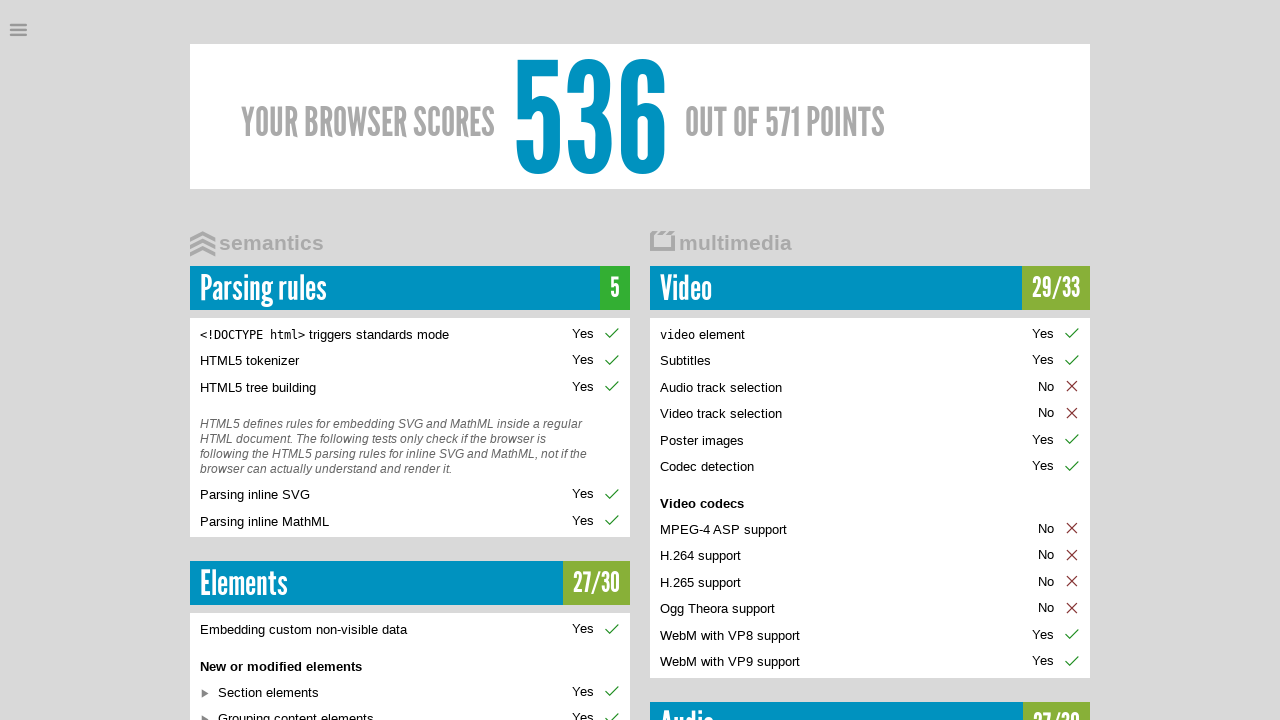

Video codec row (H.264 MP4) verified visible
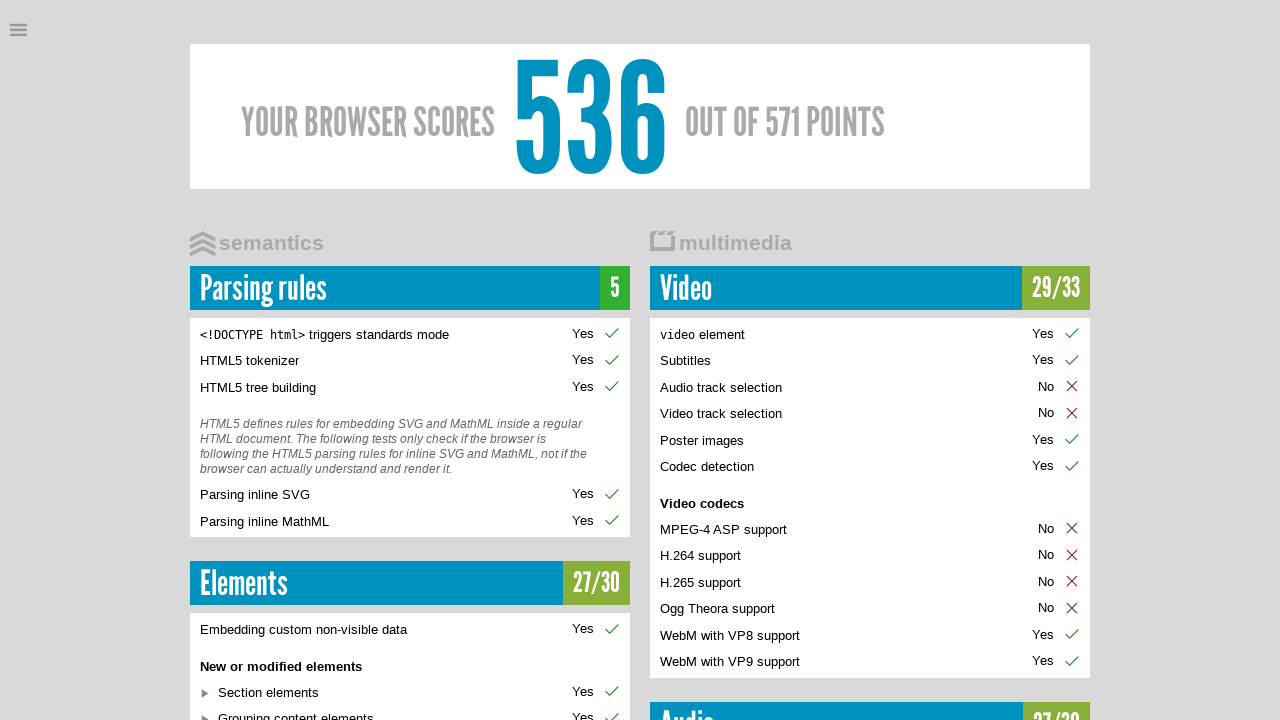

Audio codec row (MP3) verified visible
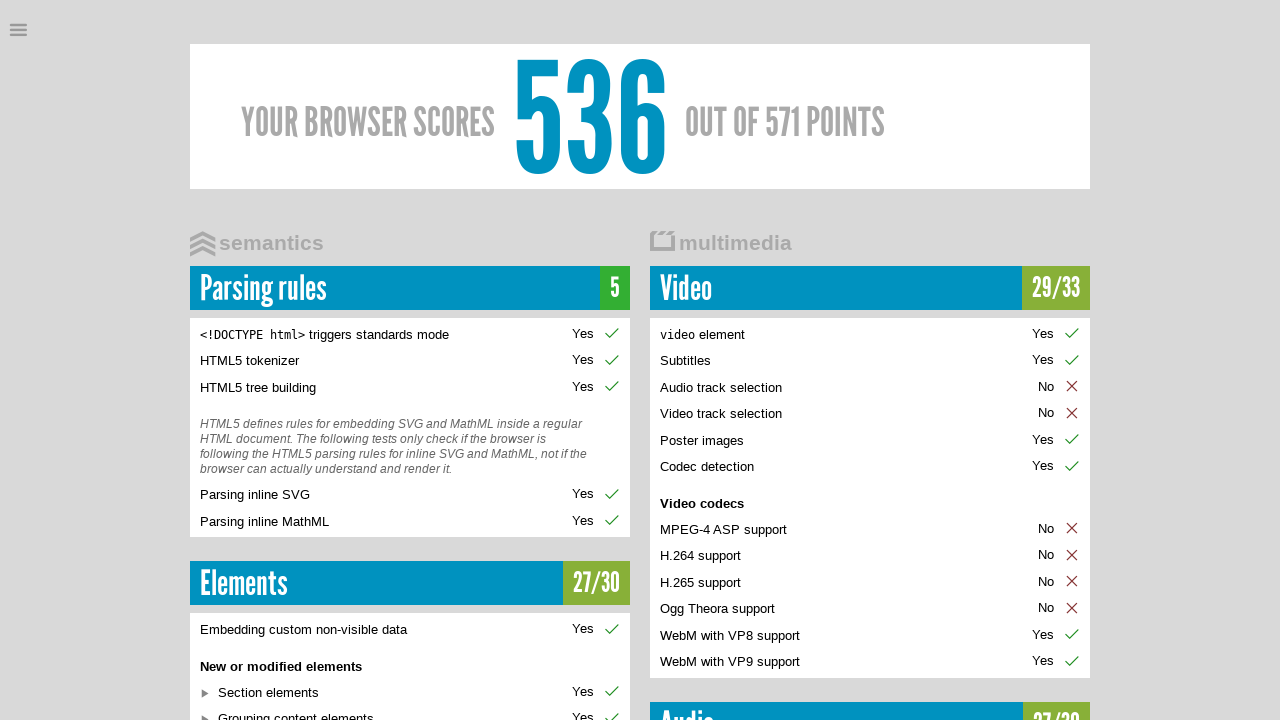

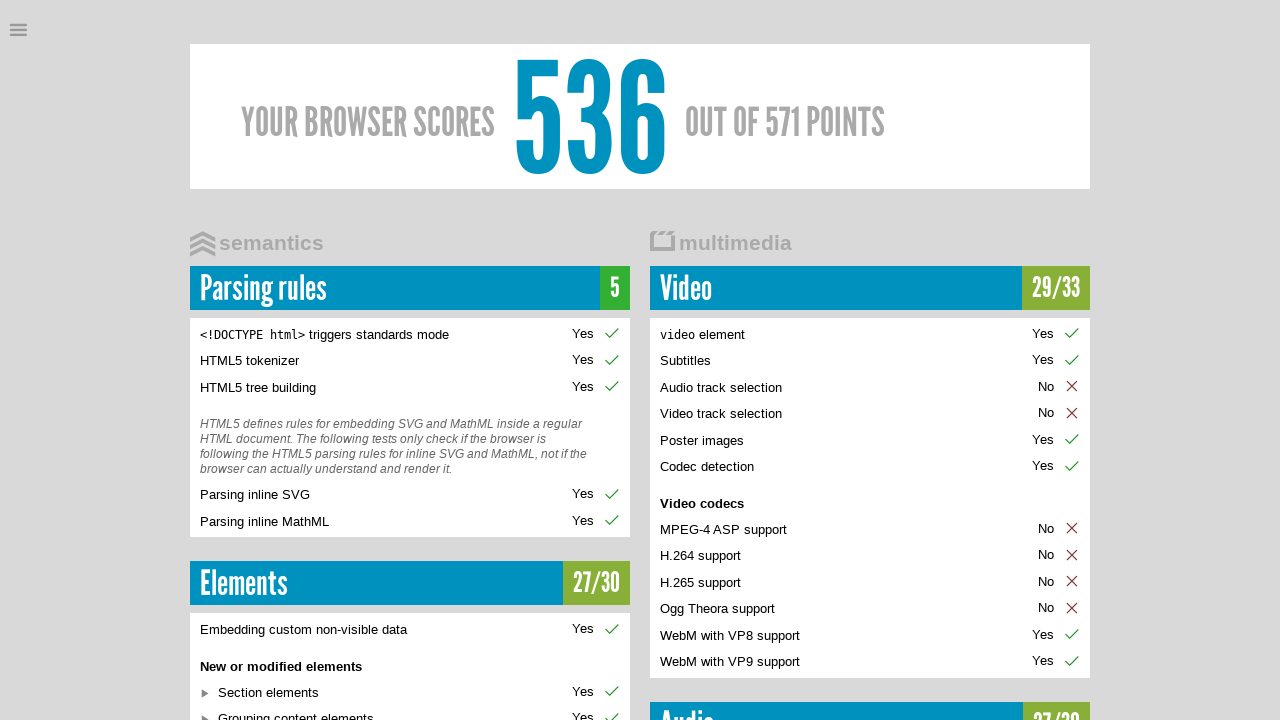